Tests dynamic loading functionality by clicking a start button and waiting for a hidden element to appear and display its text

Starting URL: https://the-internet.herokuapp.com/dynamic_loading/1

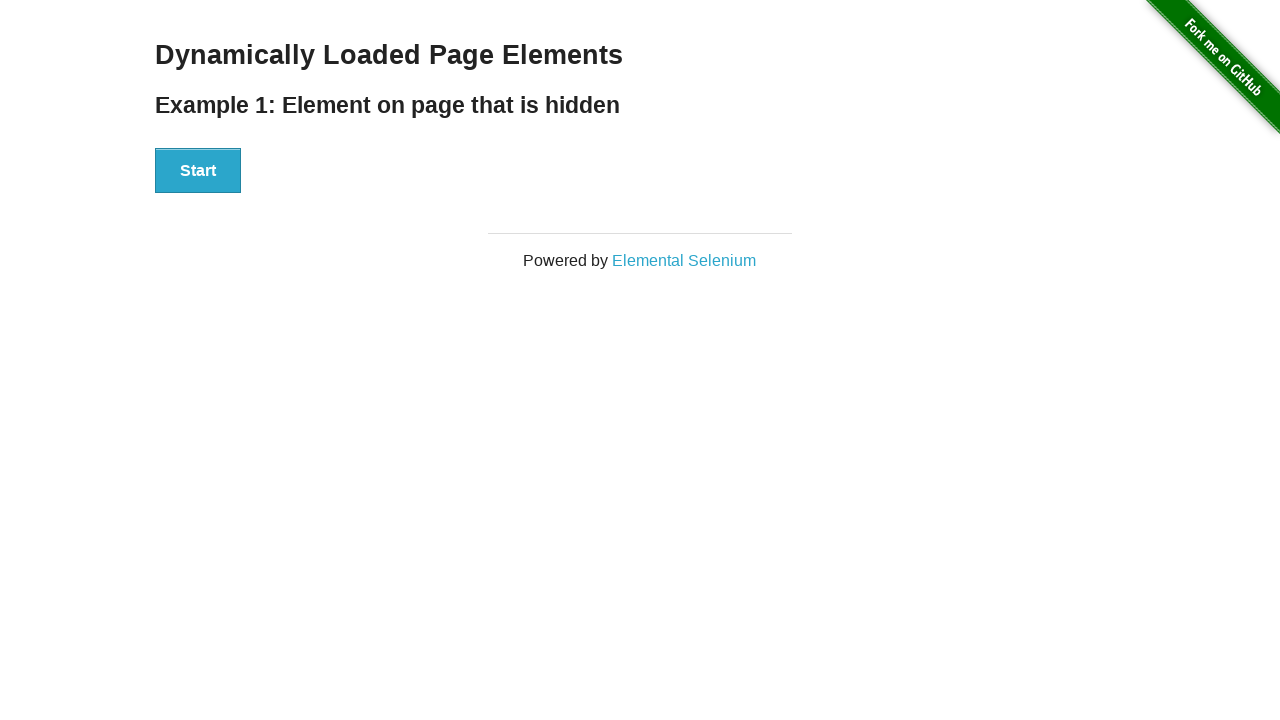

Clicked the start button to begin dynamic loading at (198, 171) on #start button
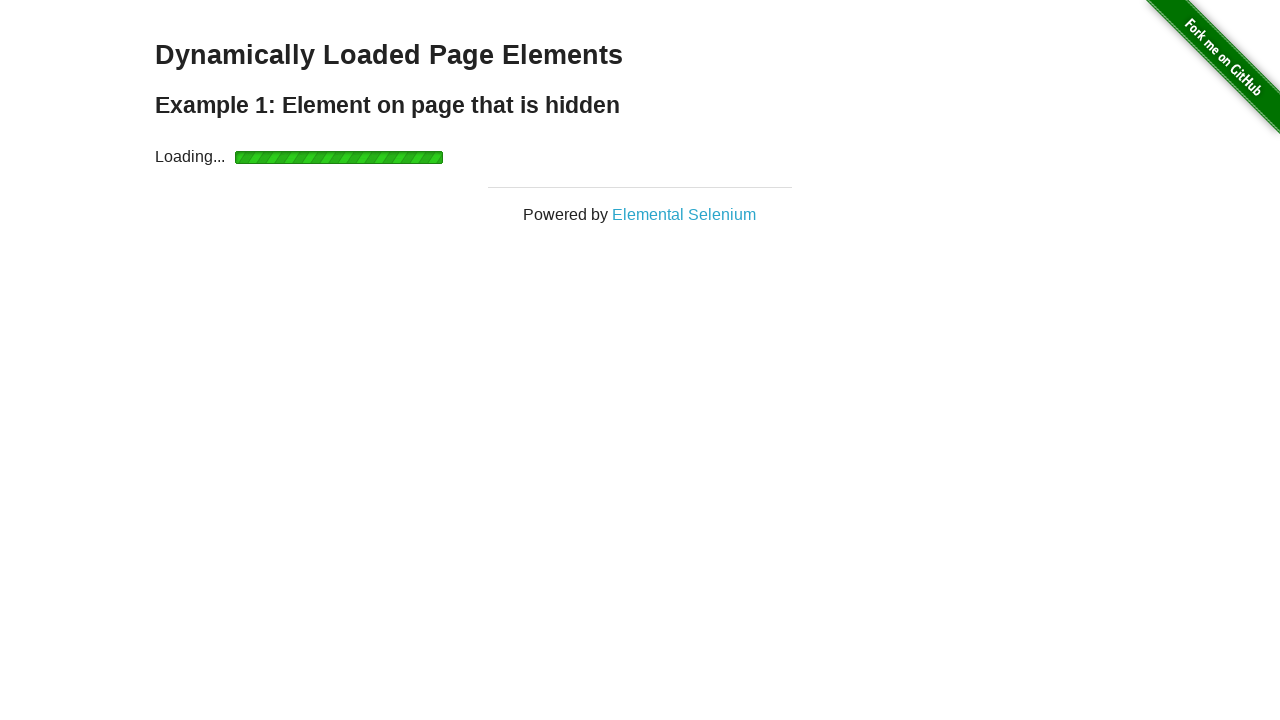

Waited for the finish message to appear and become visible
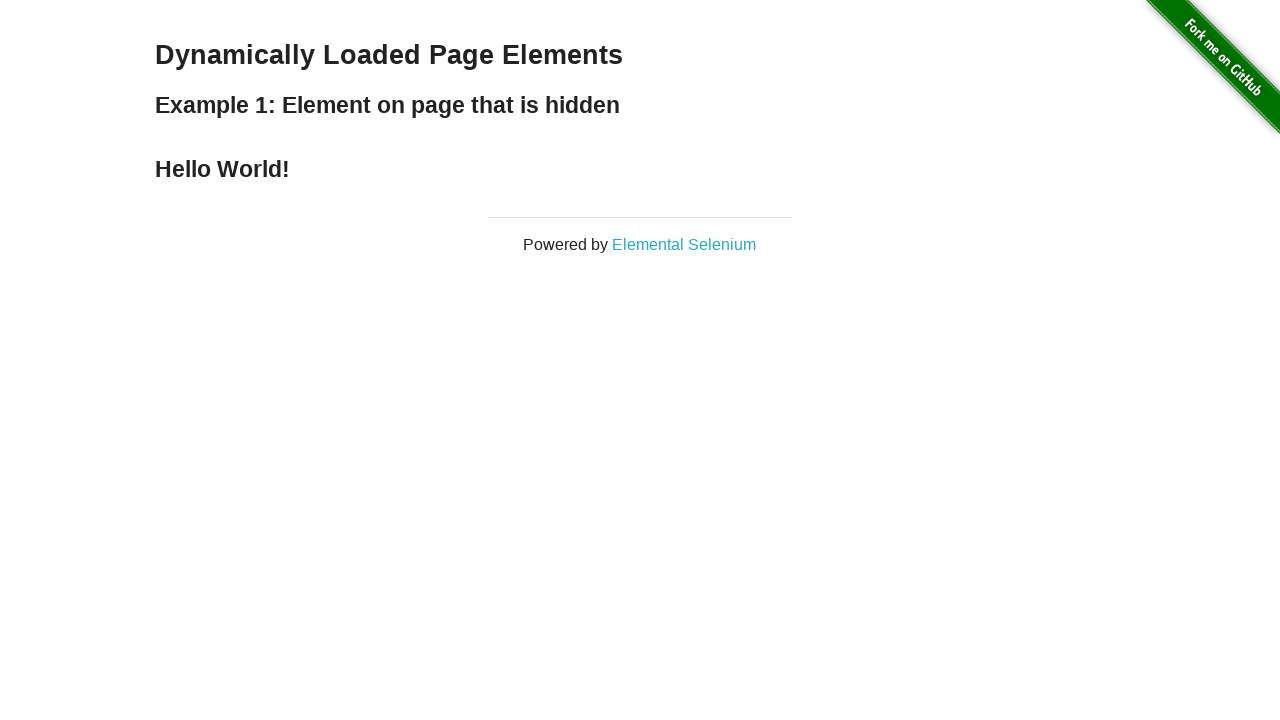

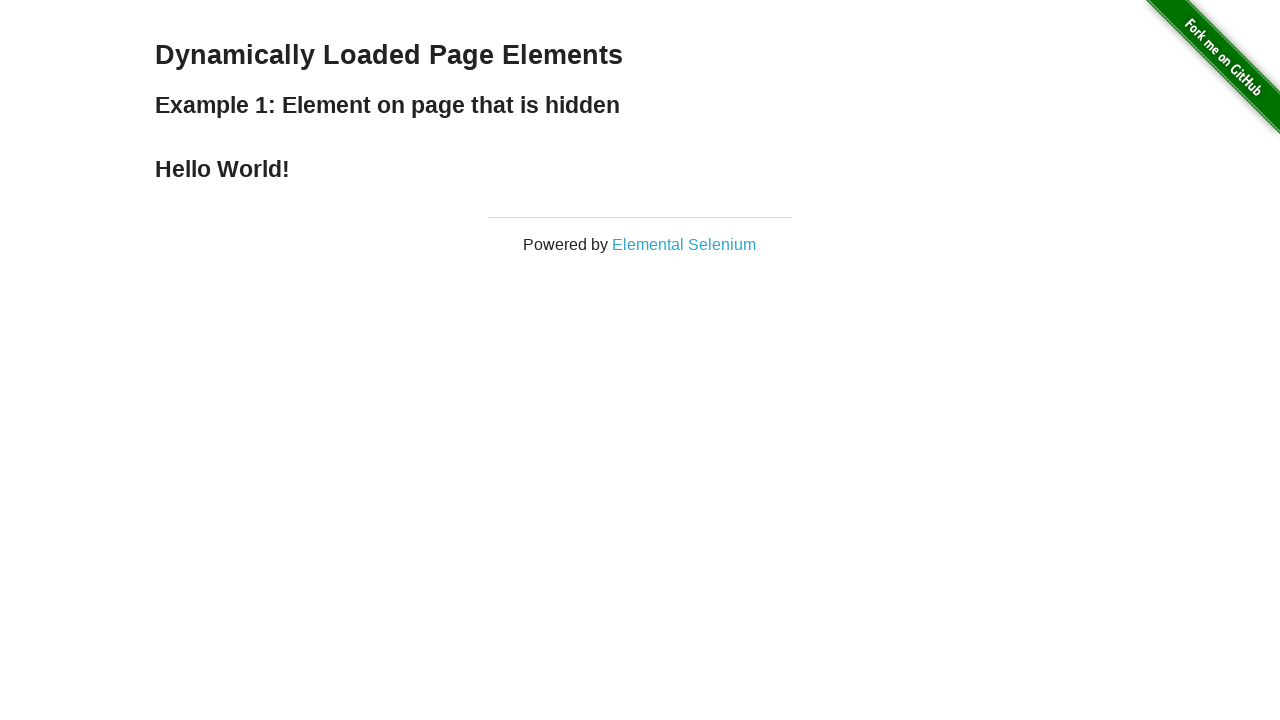